Tests browser navigation by opening Udemy, then opening ChatGPT in a new tab, and performing navigation actions (refresh, back, forward)

Starting URL: https://www.udemy.com/

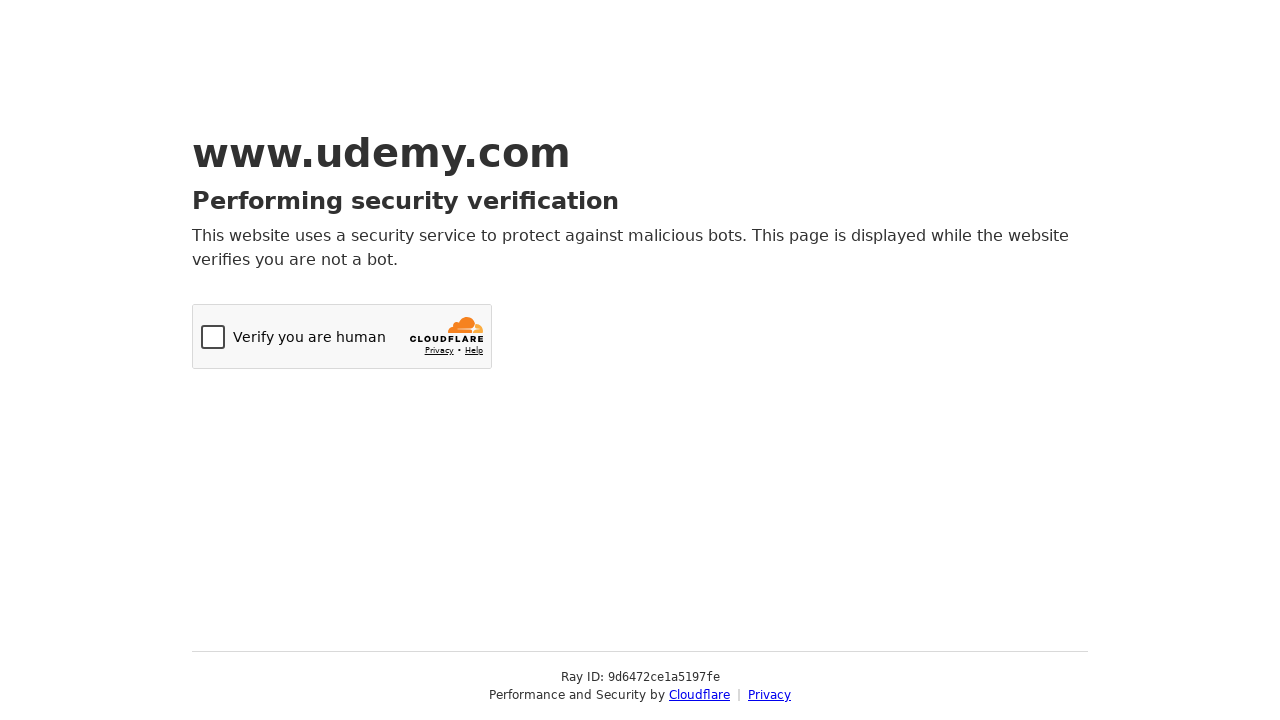

Retrieved page title from Udemy
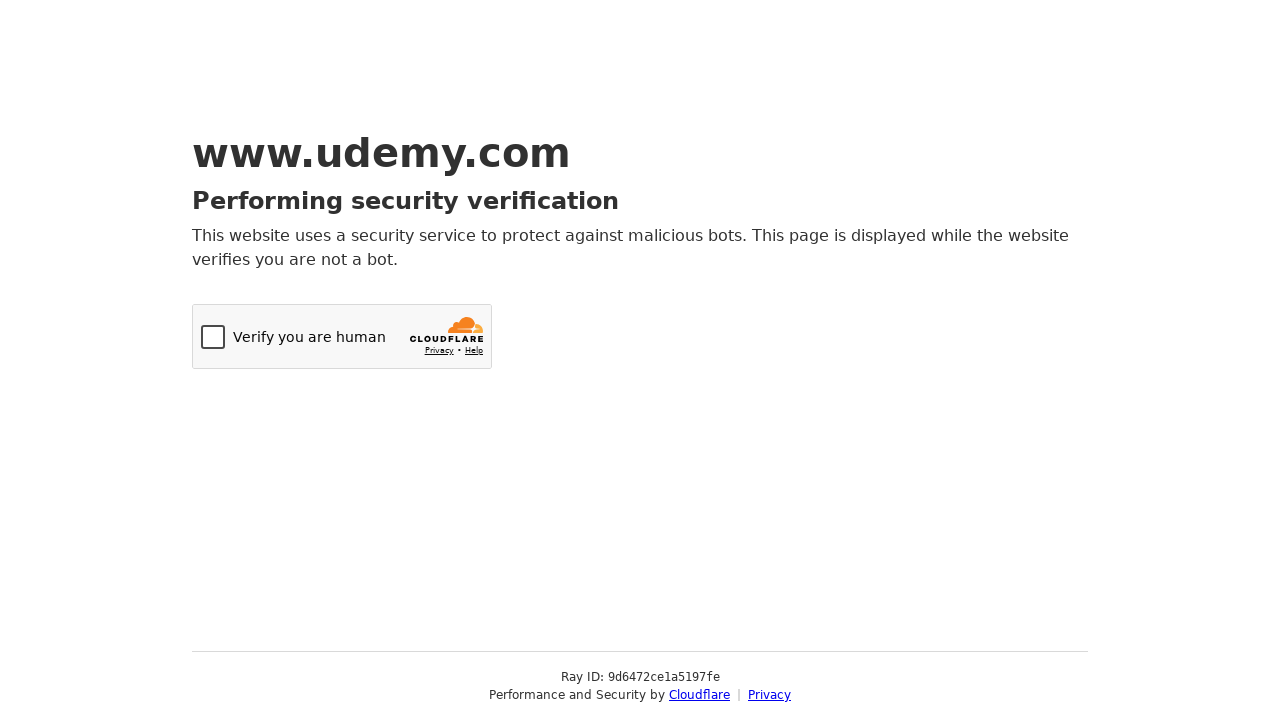

Opened a new browser tab
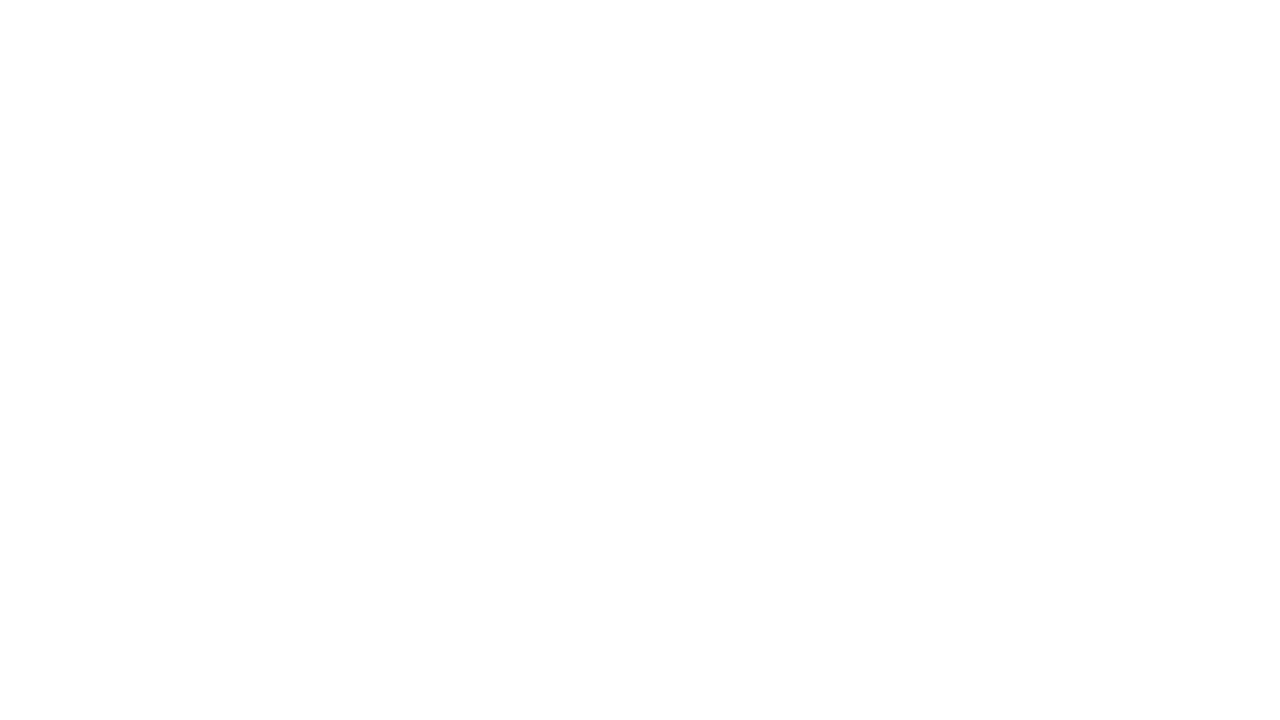

Navigated to ChatGPT in new tab
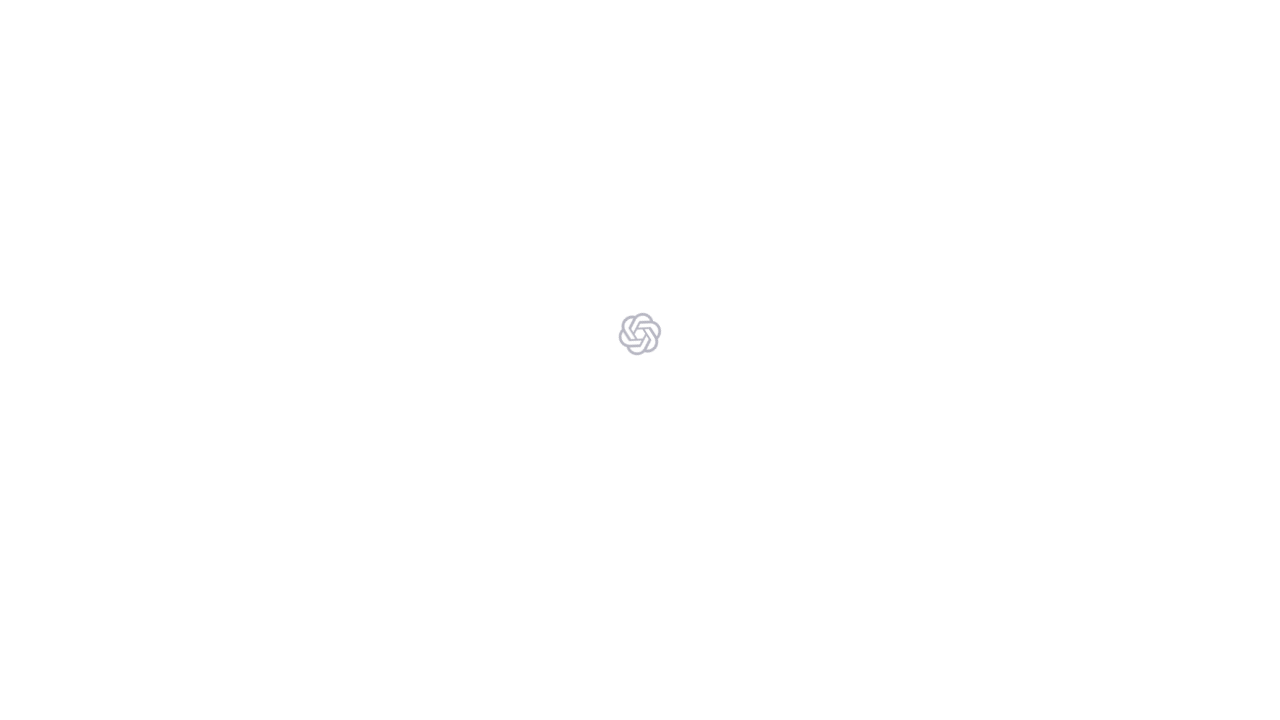

Refreshed ChatGPT page
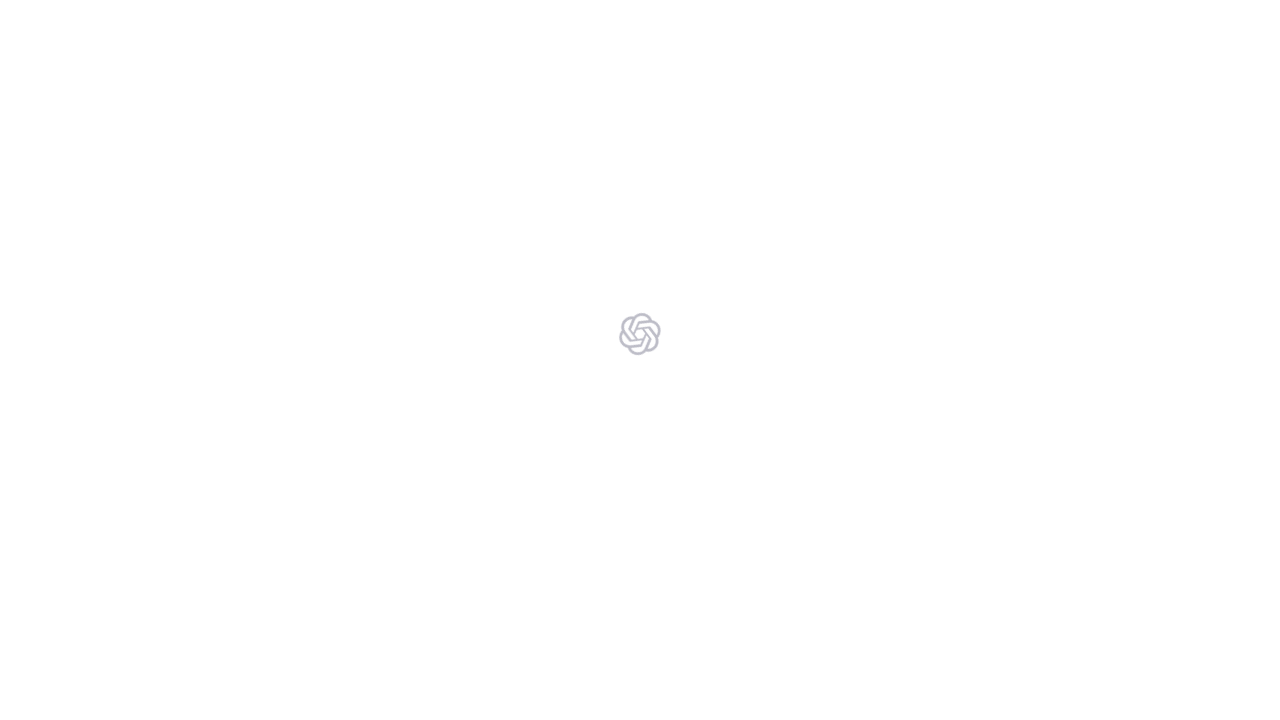

Navigated back from ChatGPT
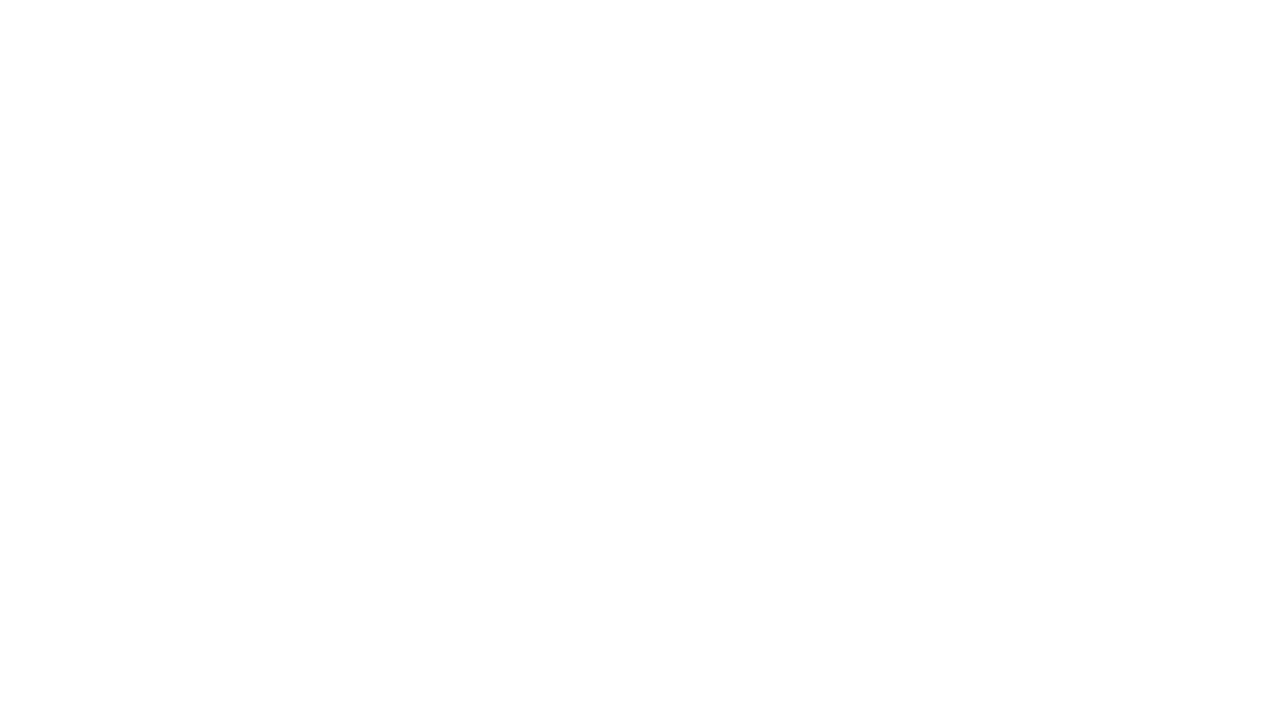

Navigated forward to ChatGPT
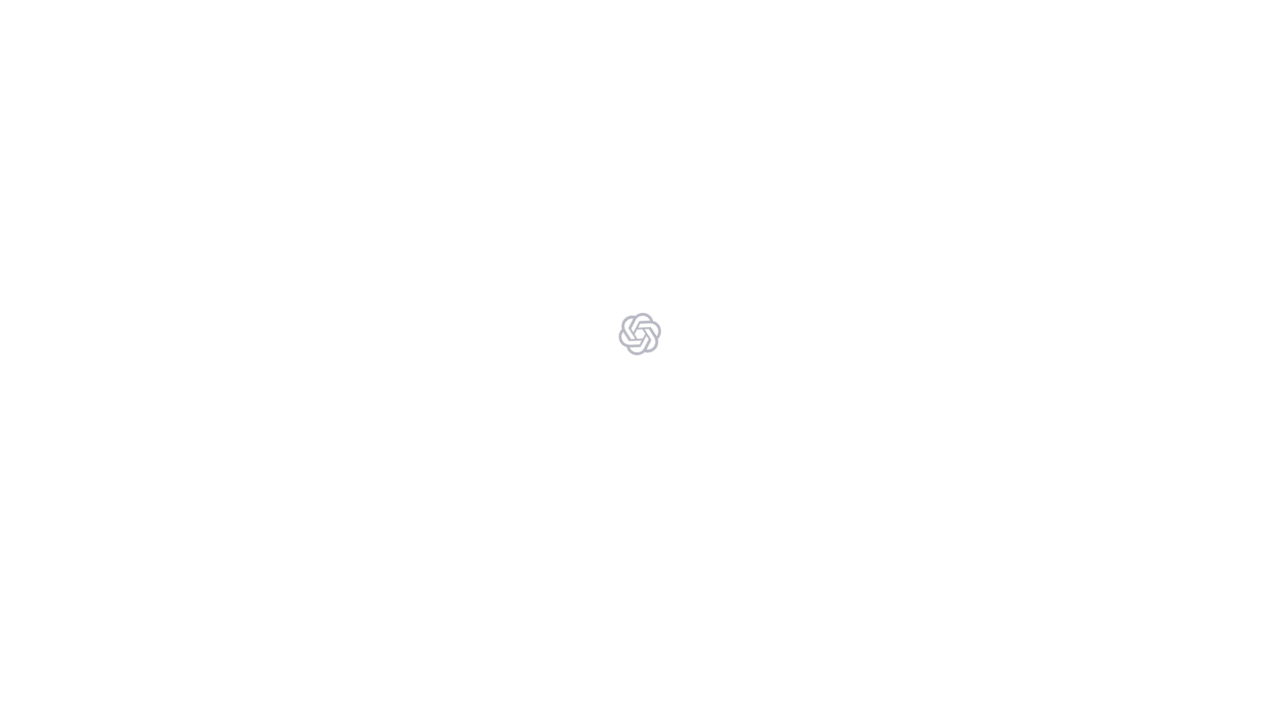

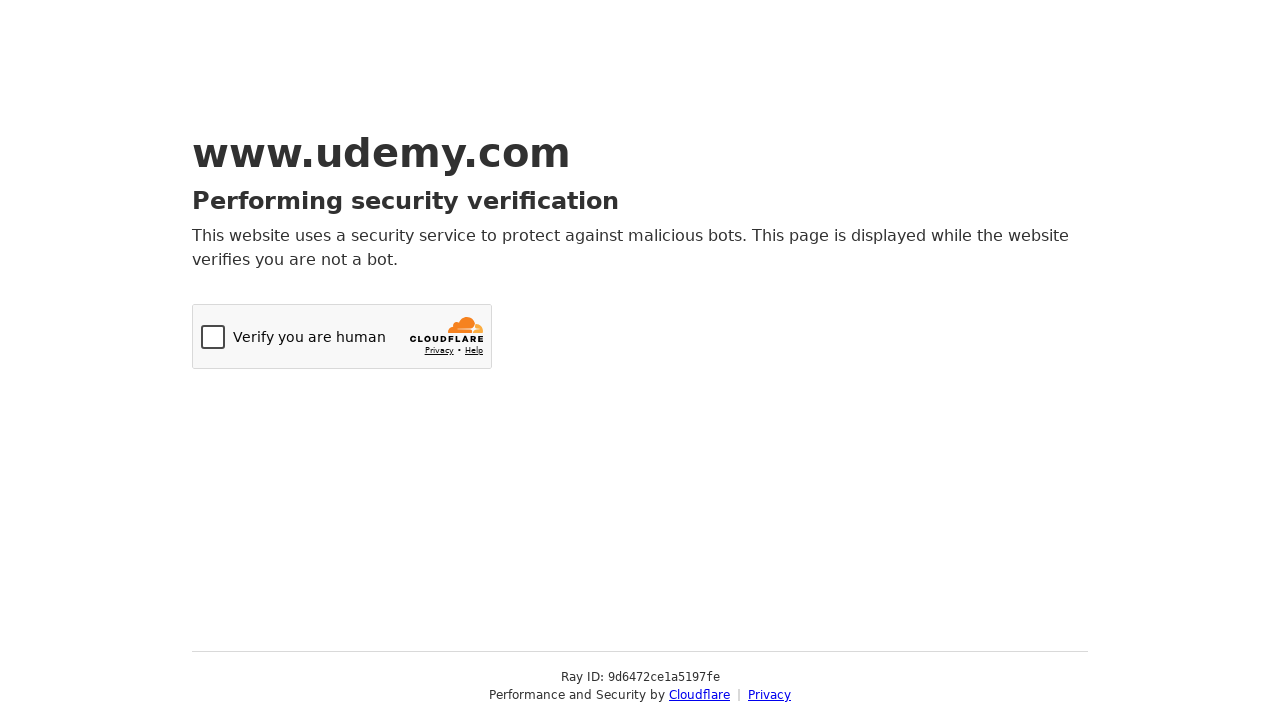